Tests that clicking on the "Samsung galaxy s6" product link navigates to a product page with the correct title

Starting URL: https://demoblaze.com/index.html

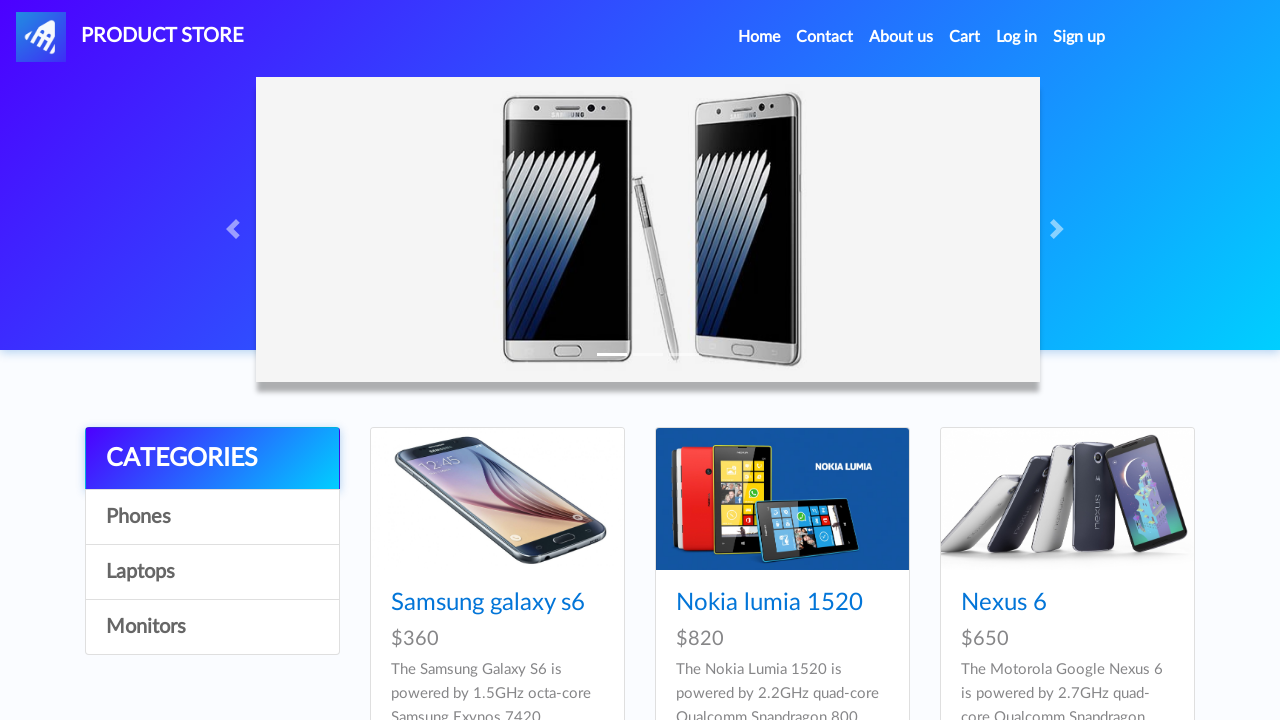

Clicked on Samsung galaxy s6 product link at (488, 603) on xpath=//a[text()="Samsung galaxy s6"]
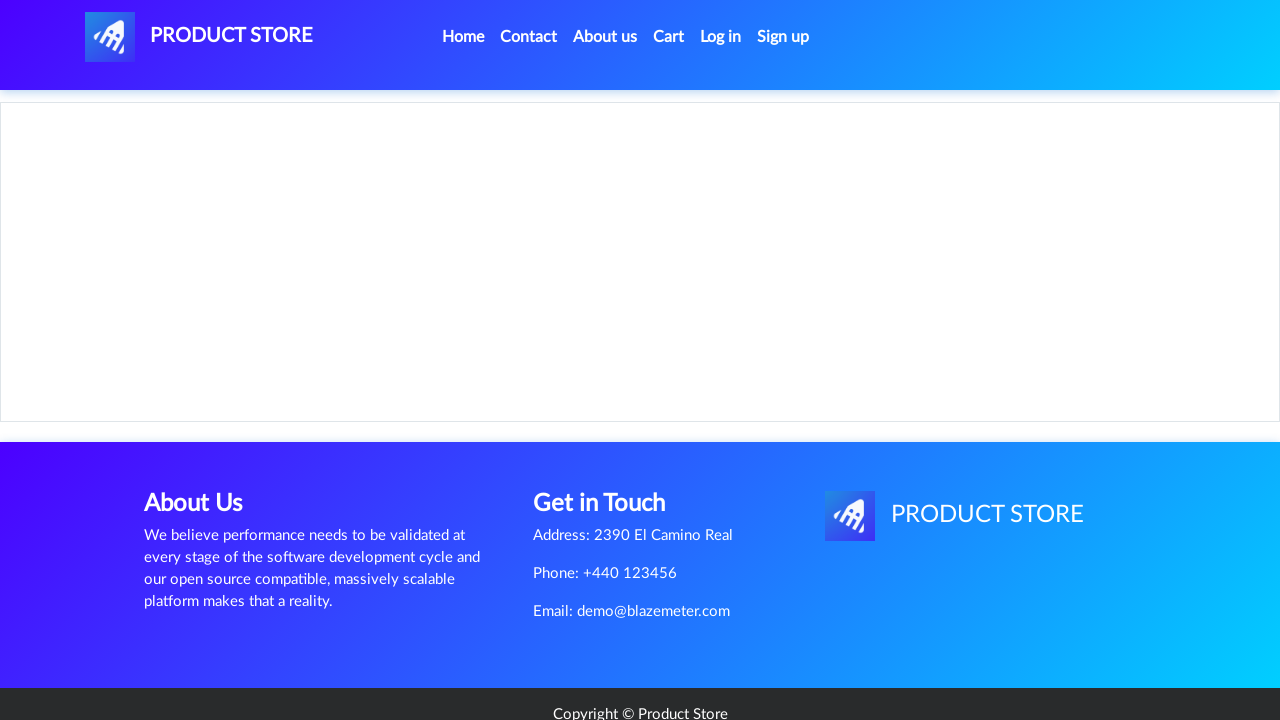

Product page loaded and h2 heading appeared
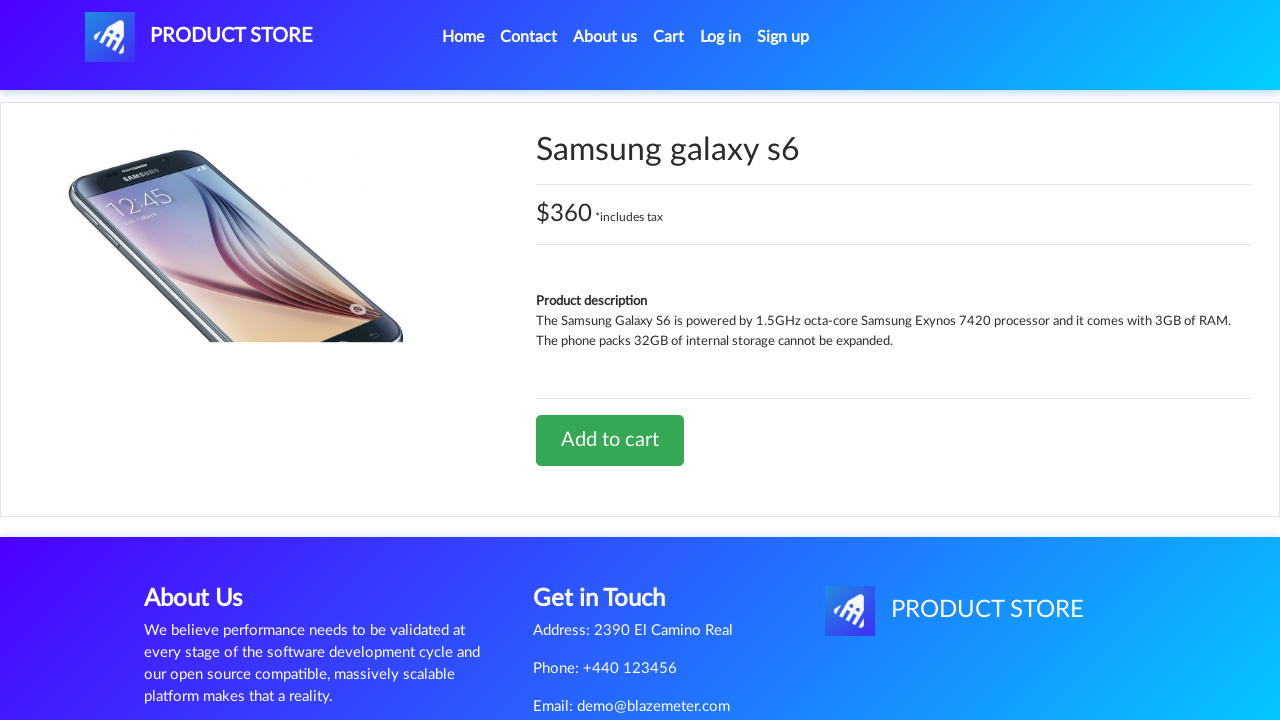

Located h2 heading element
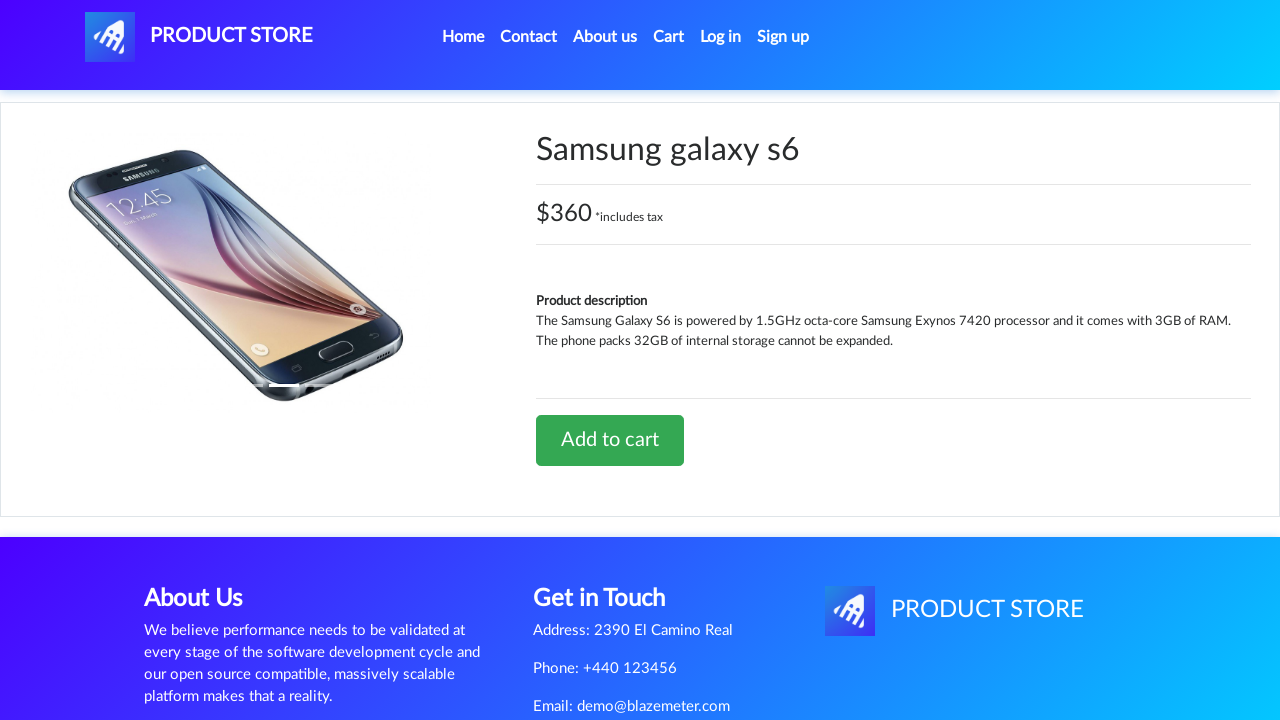

Verified product page title is 'Samsung galaxy s6'
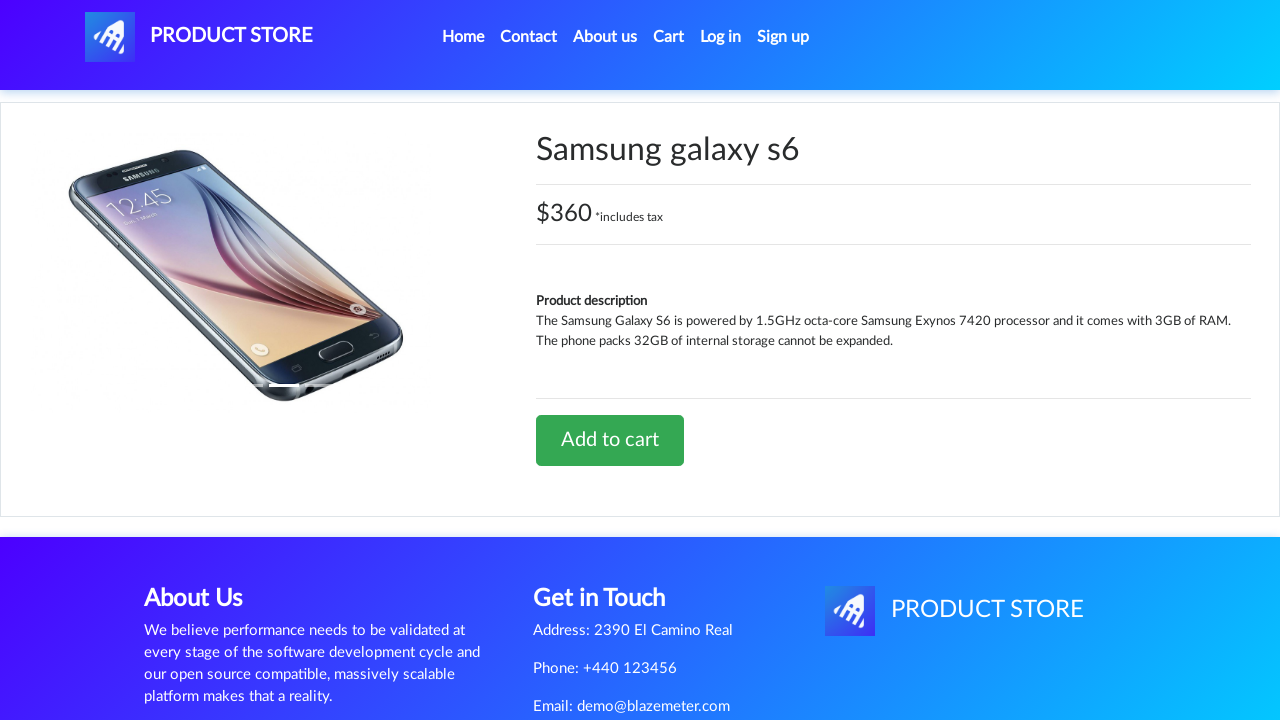

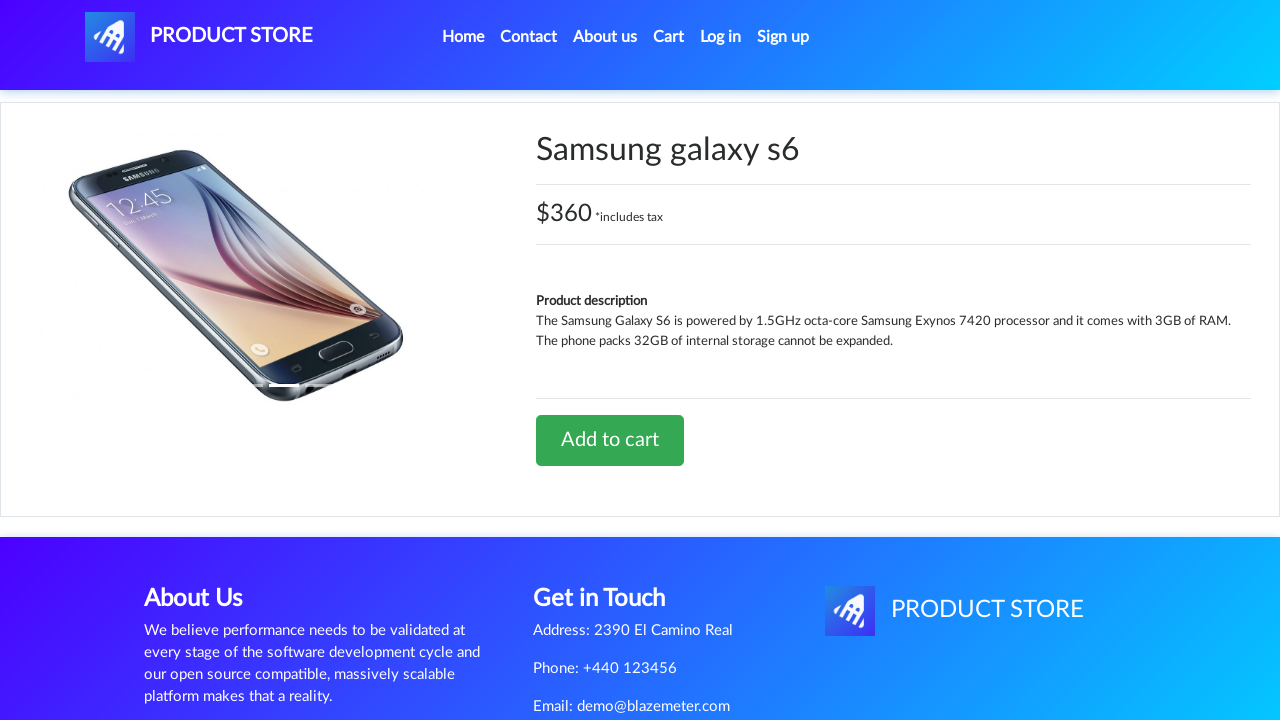